Tests a Todo List App by adding three todo items (buy some cheese, feed the cat, book a doctors appointment) and verifying that the items counter reflects 3 items remaining.

Starting URL: https://todo-app.serenity-js.org/

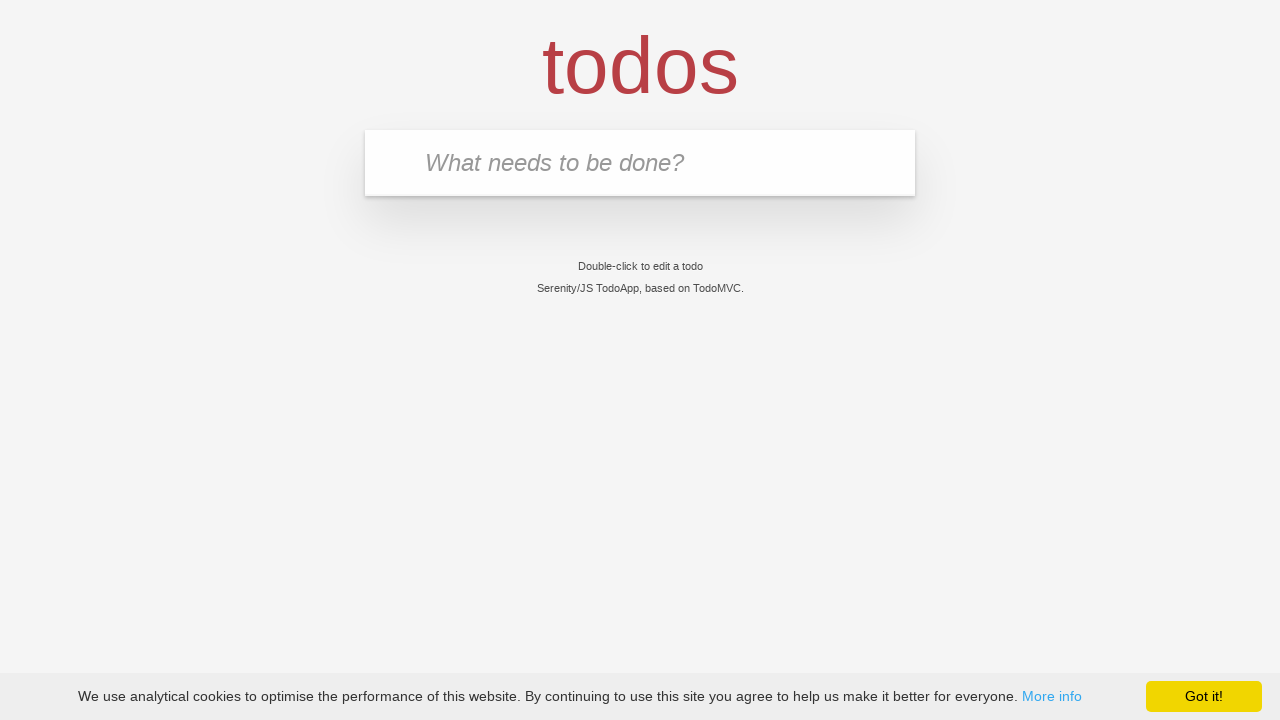

Waited for page to load (domcontentloaded)
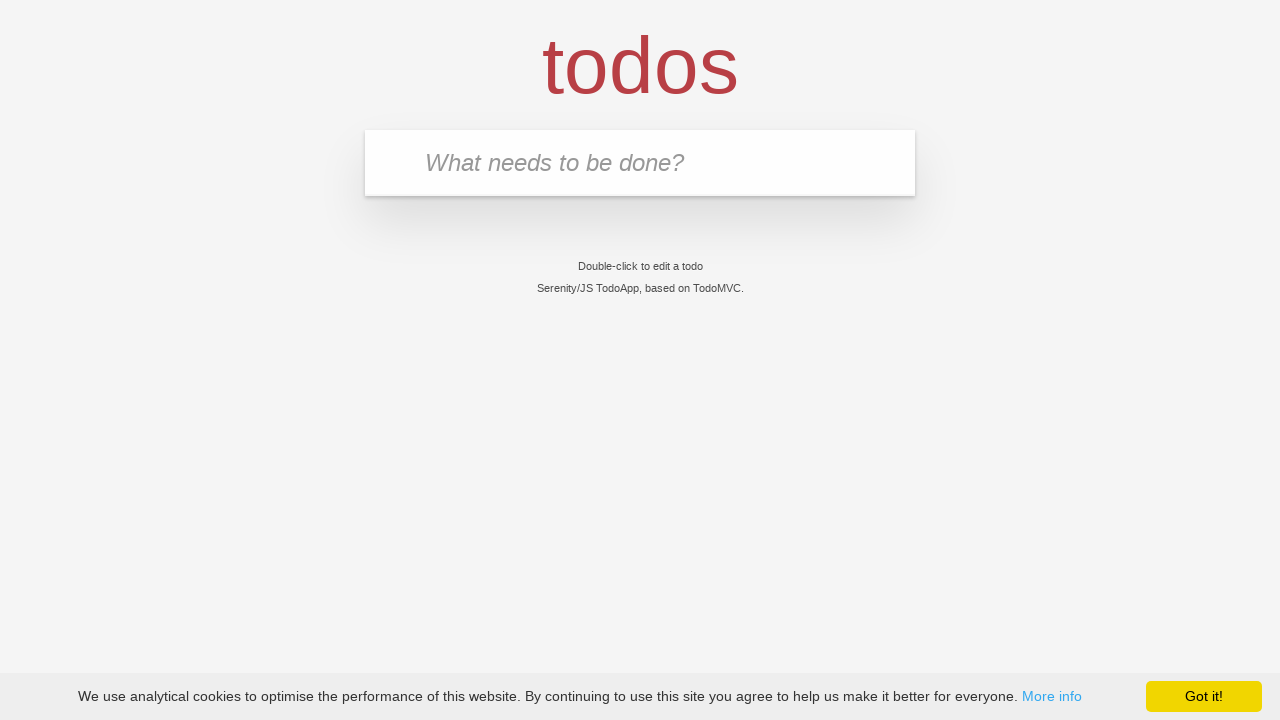

Filled todo input with 'buy some cheese' on input[placeholder='What needs to be done?']
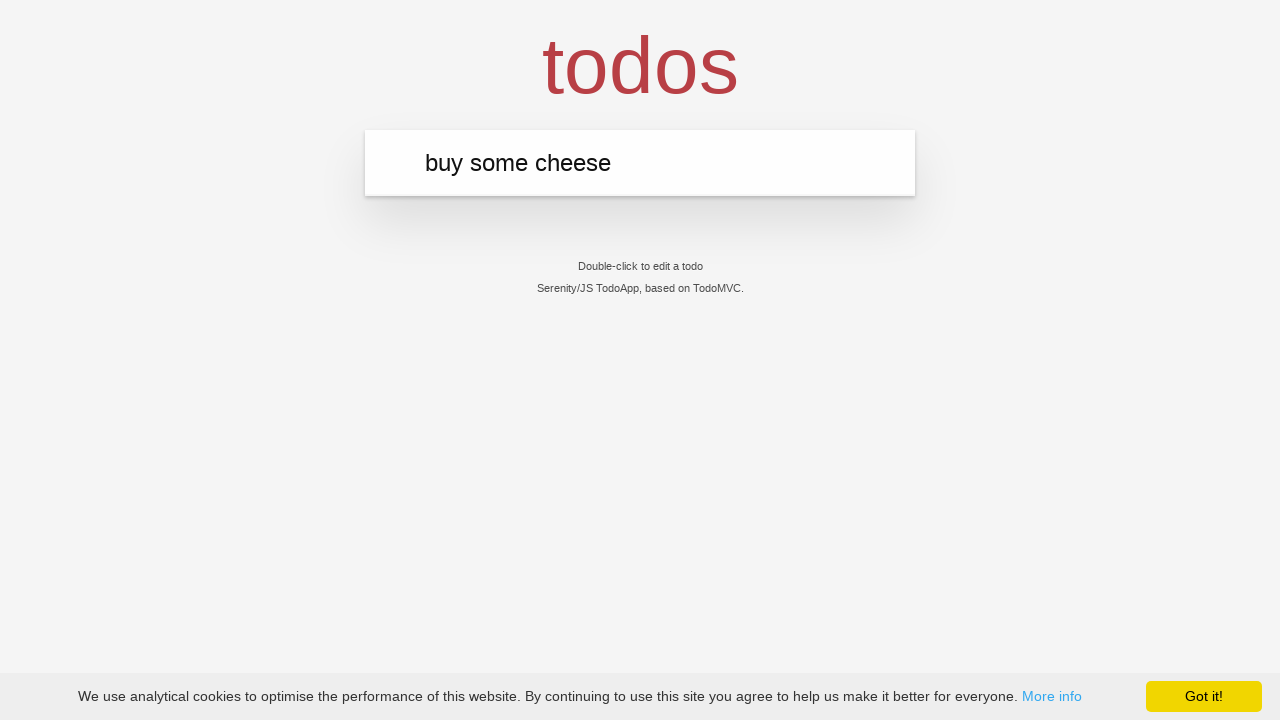

Pressed Enter to add first todo item on input[placeholder='What needs to be done?']
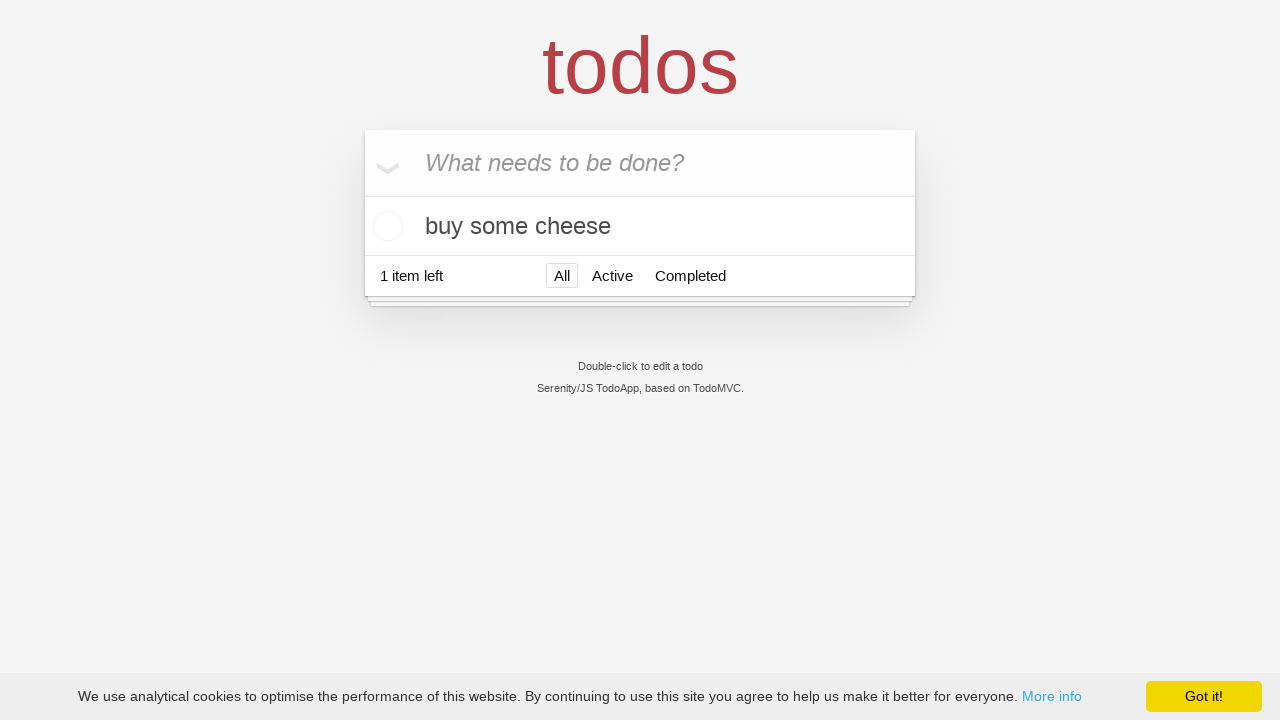

First todo item 'buy some cheese' appeared in the list
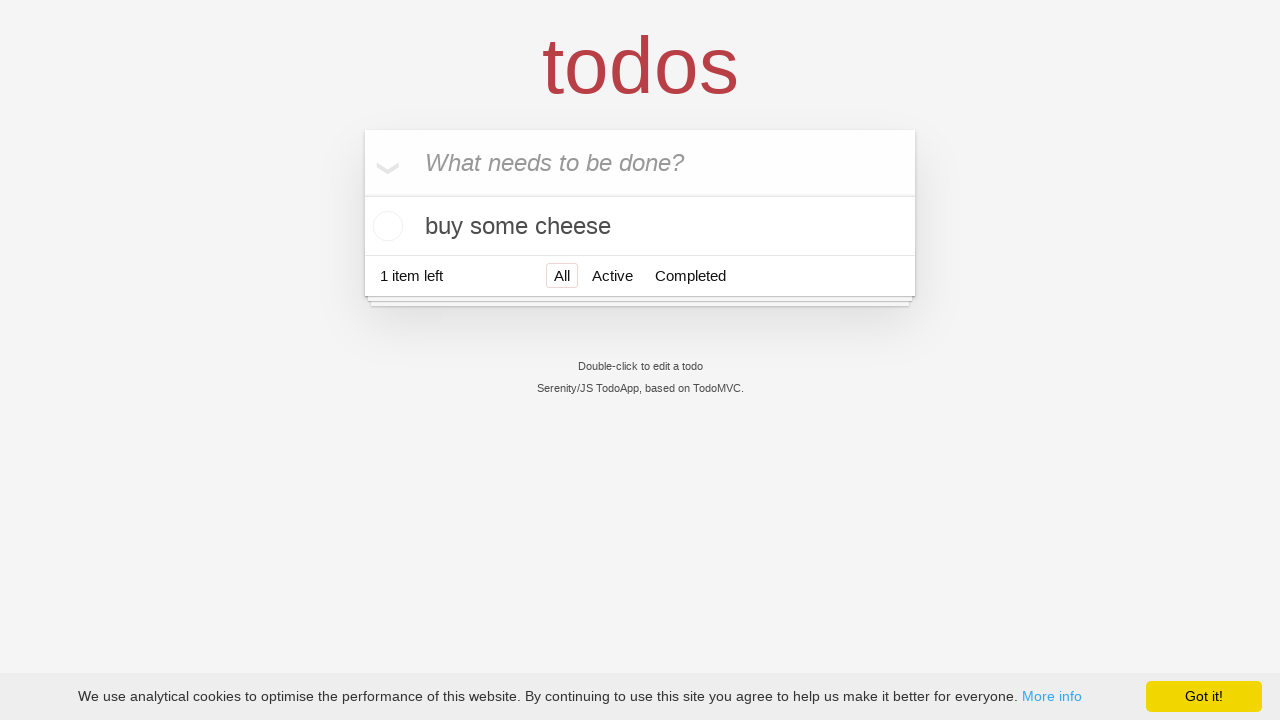

Filled todo input with 'feed the cat' on input[placeholder='What needs to be done?']
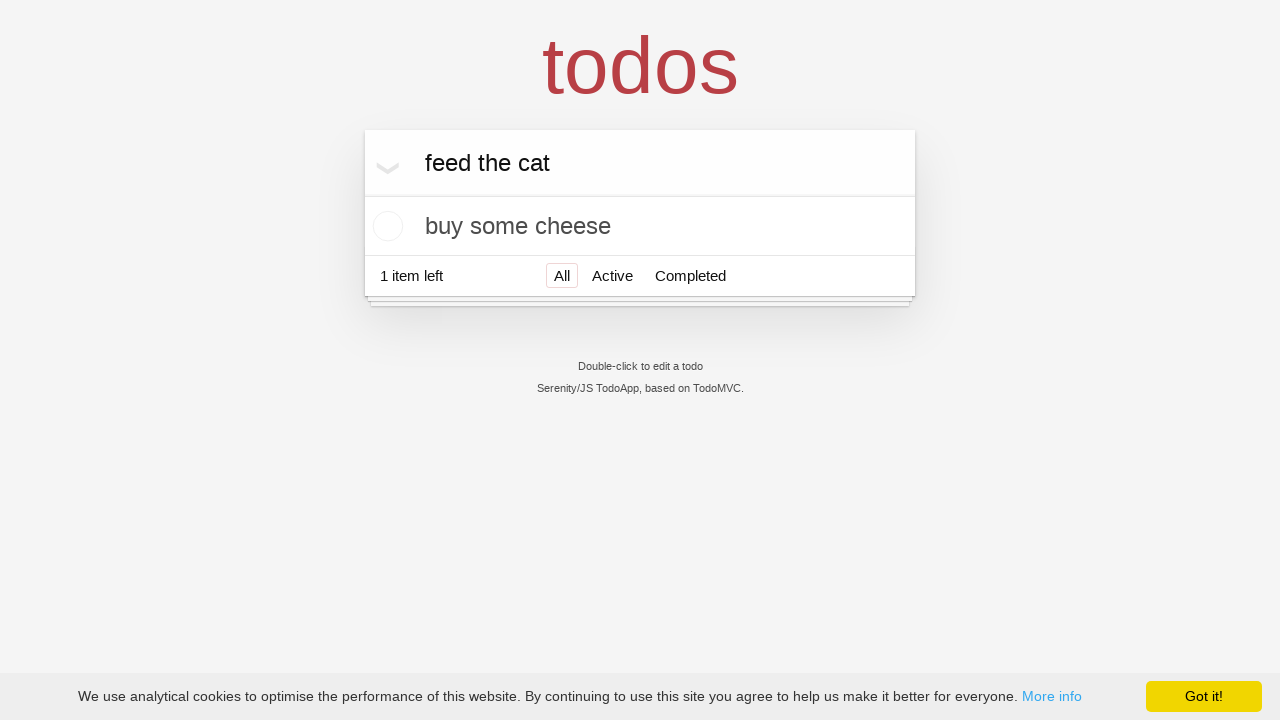

Pressed Enter to add second todo item on input[placeholder='What needs to be done?']
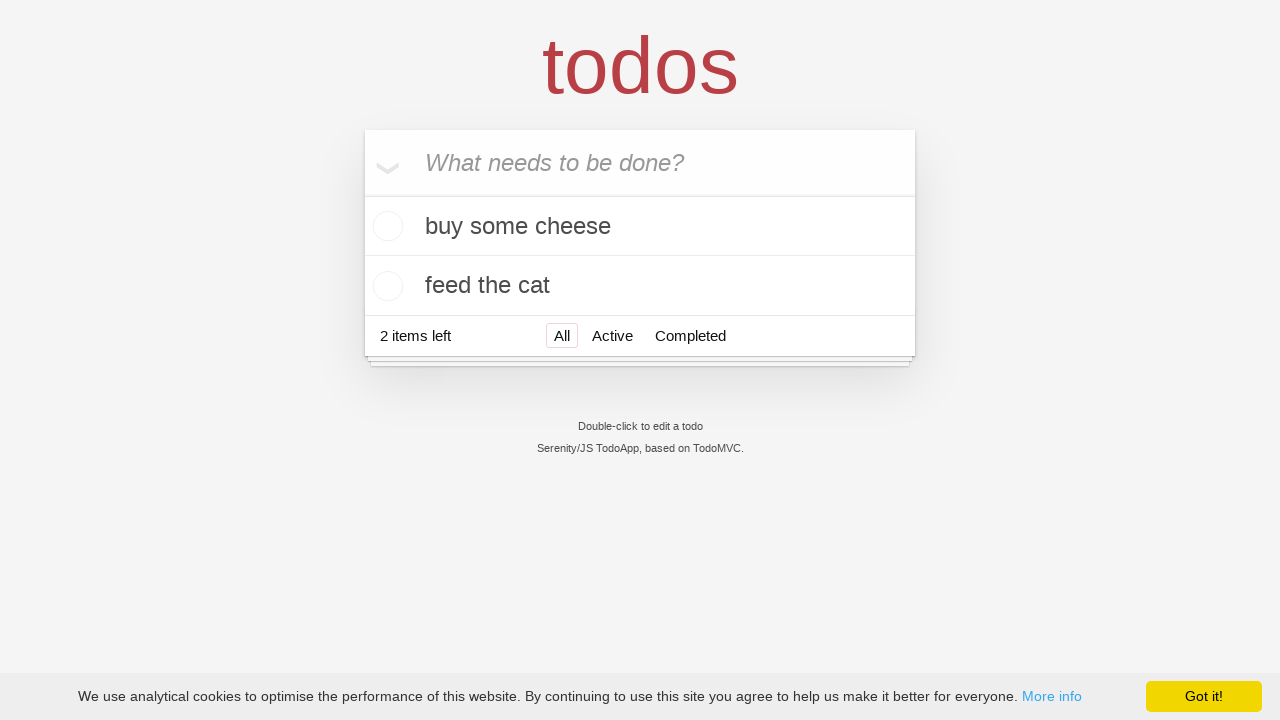

Second todo item 'feed the cat' appeared in the list
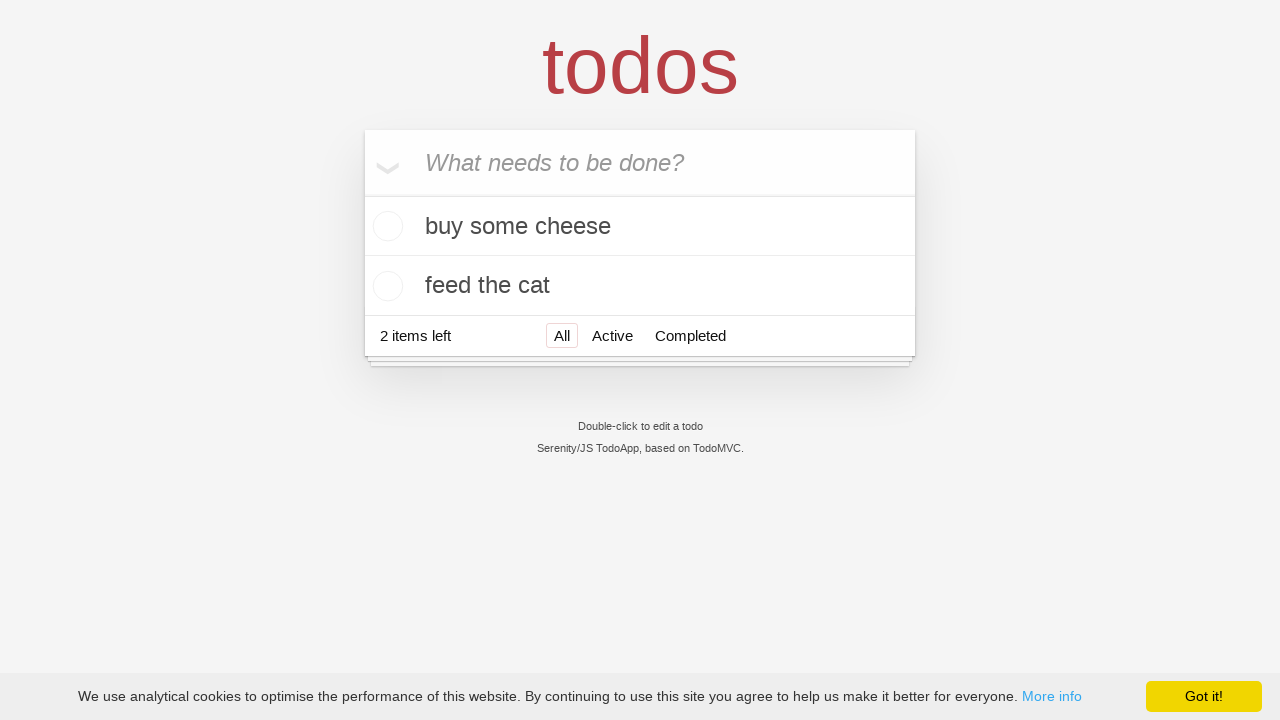

Filled todo input with 'book a doctors appointment' on input[placeholder='What needs to be done?']
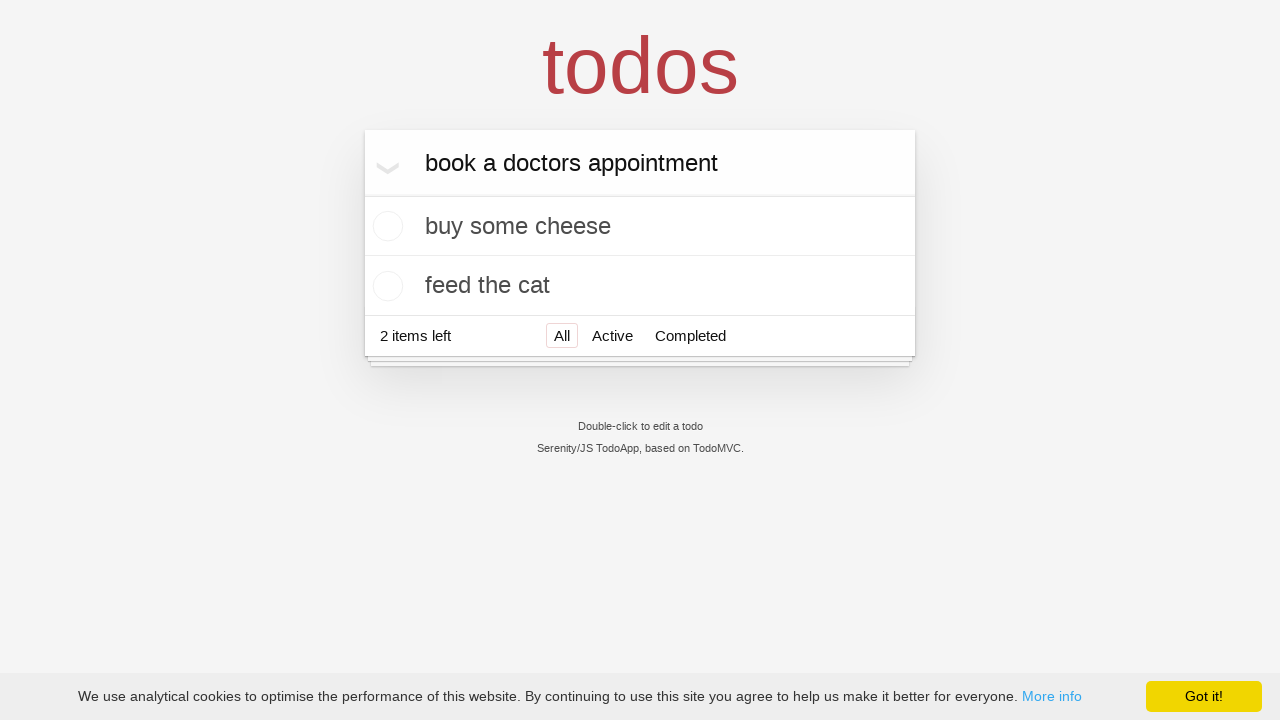

Pressed Enter to add third todo item on input[placeholder='What needs to be done?']
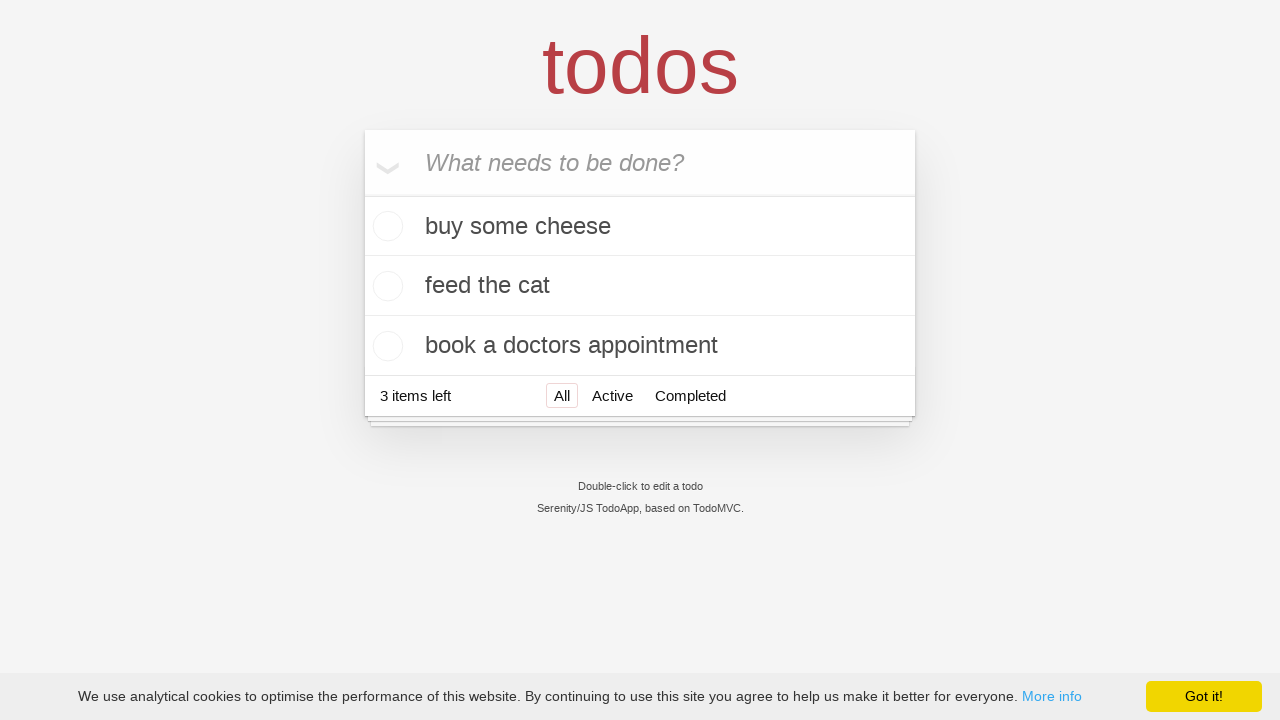

Third todo item 'book a doctors appointment' appeared in the list
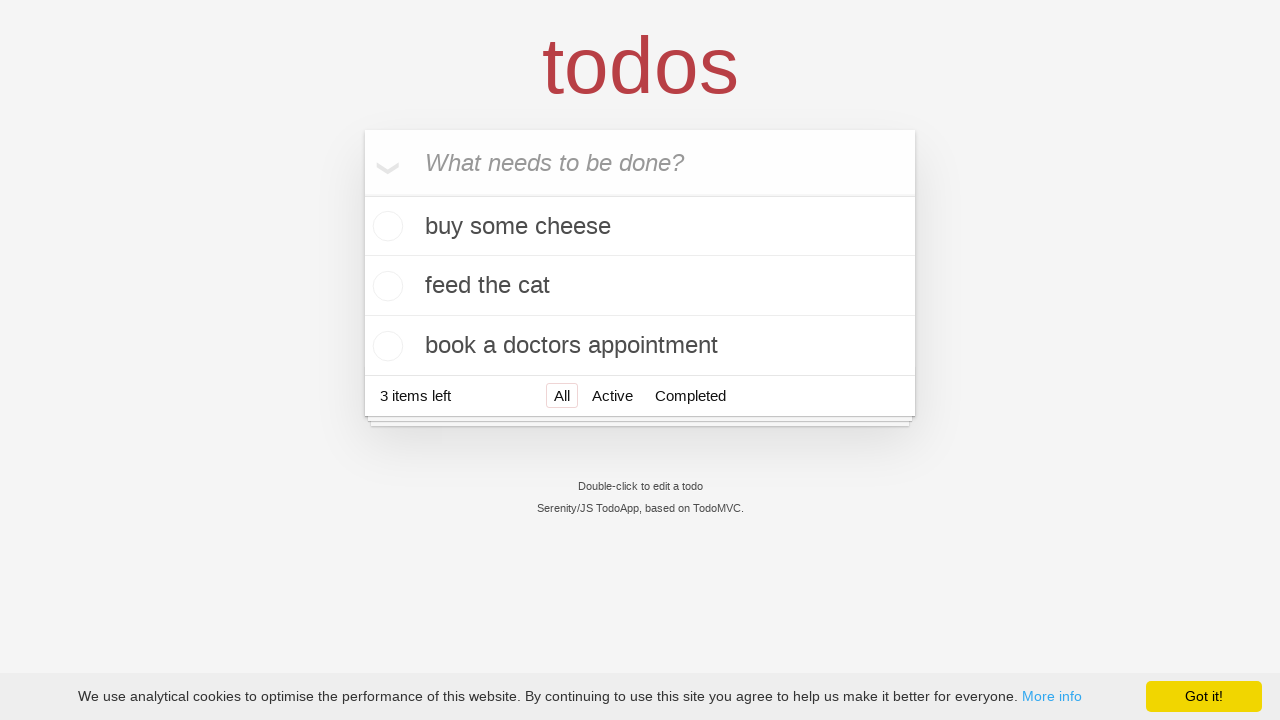

Counter verified showing '3 items left'
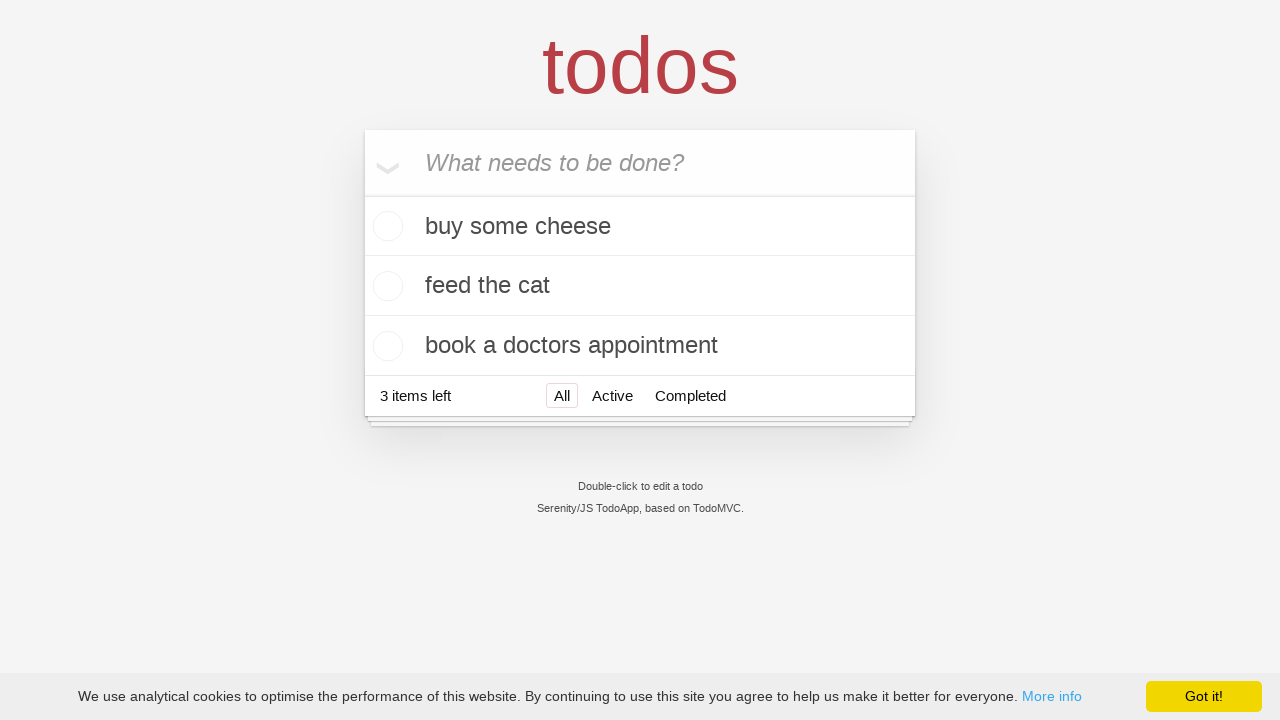

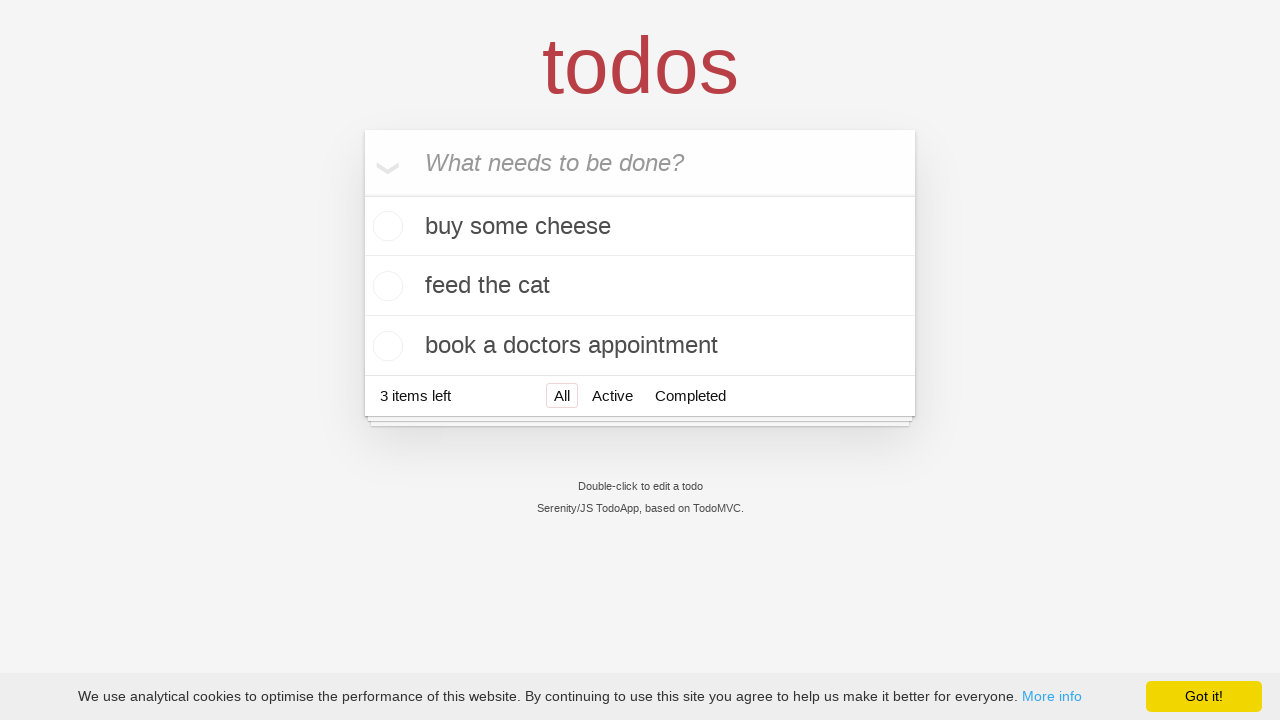